Tests the add/remove elements functionality by clicking the "Add Element" button 5 times and verifying that Delete buttons are created

Starting URL: https://the-internet.herokuapp.com/add_remove_elements/

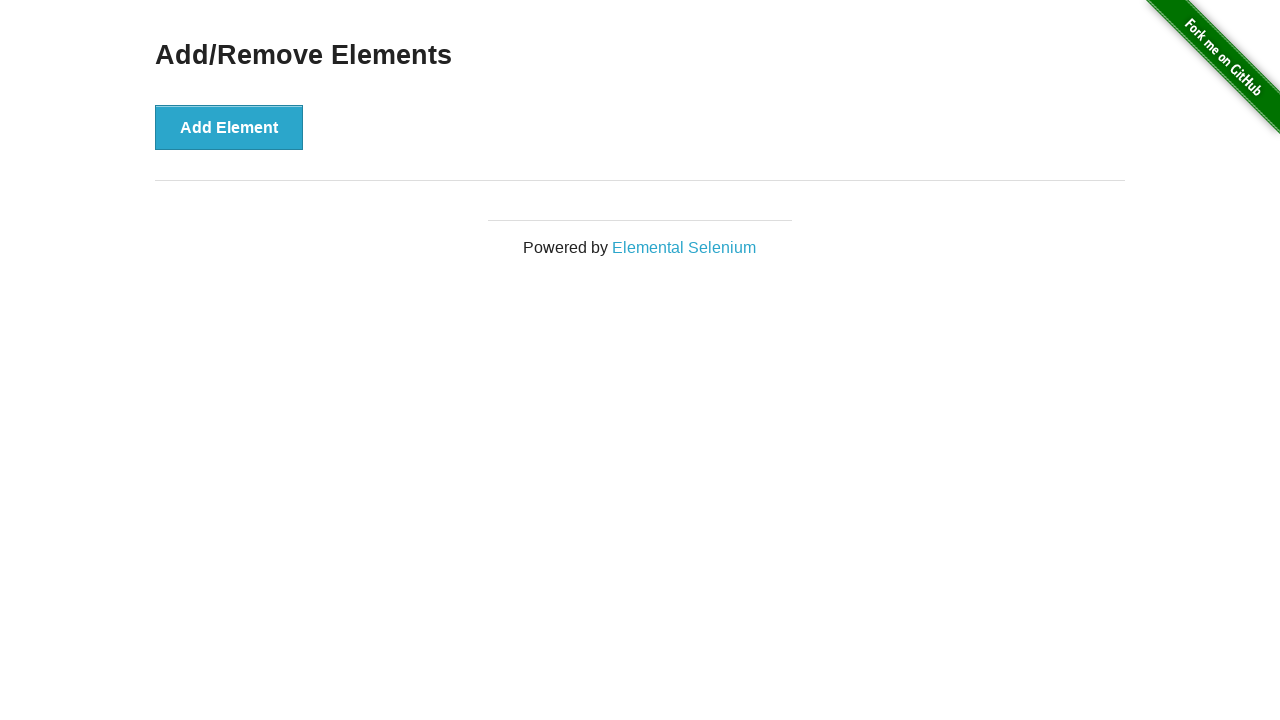

Navigated to add/remove elements page
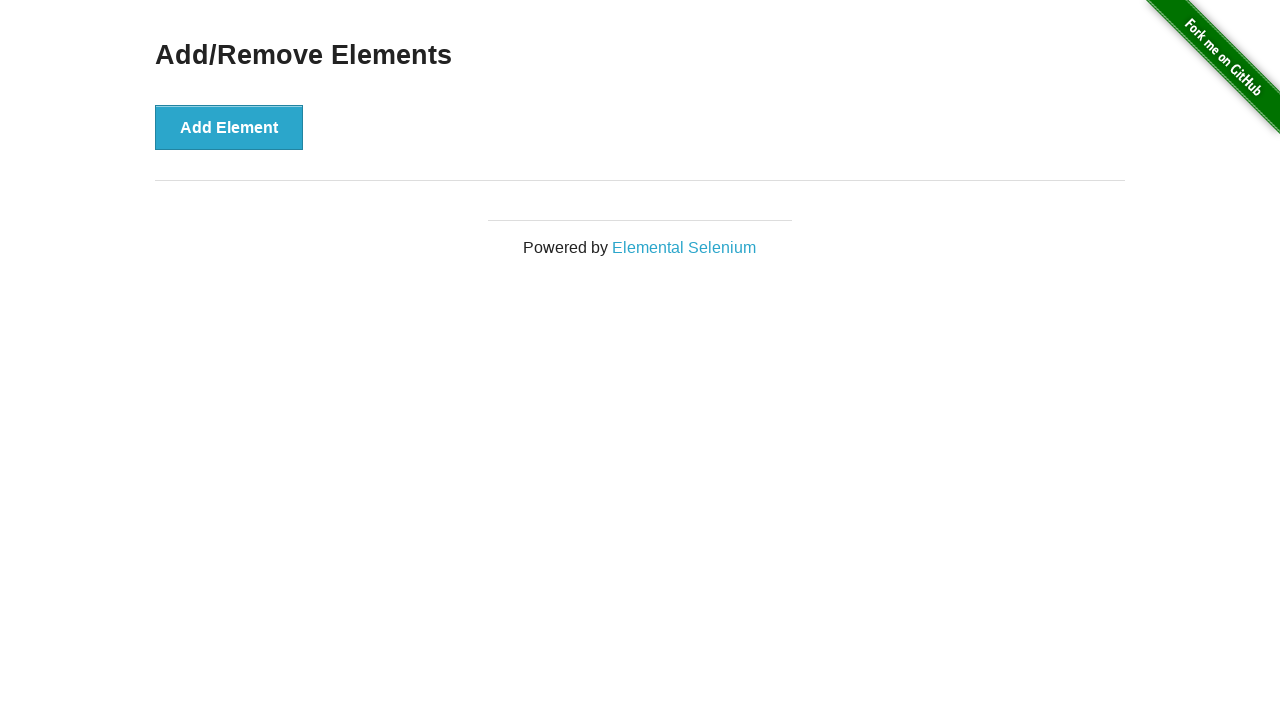

Clicked Add Element button (iteration 1 of 5) at (229, 127) on xpath=//button[@onclick='addElement()']
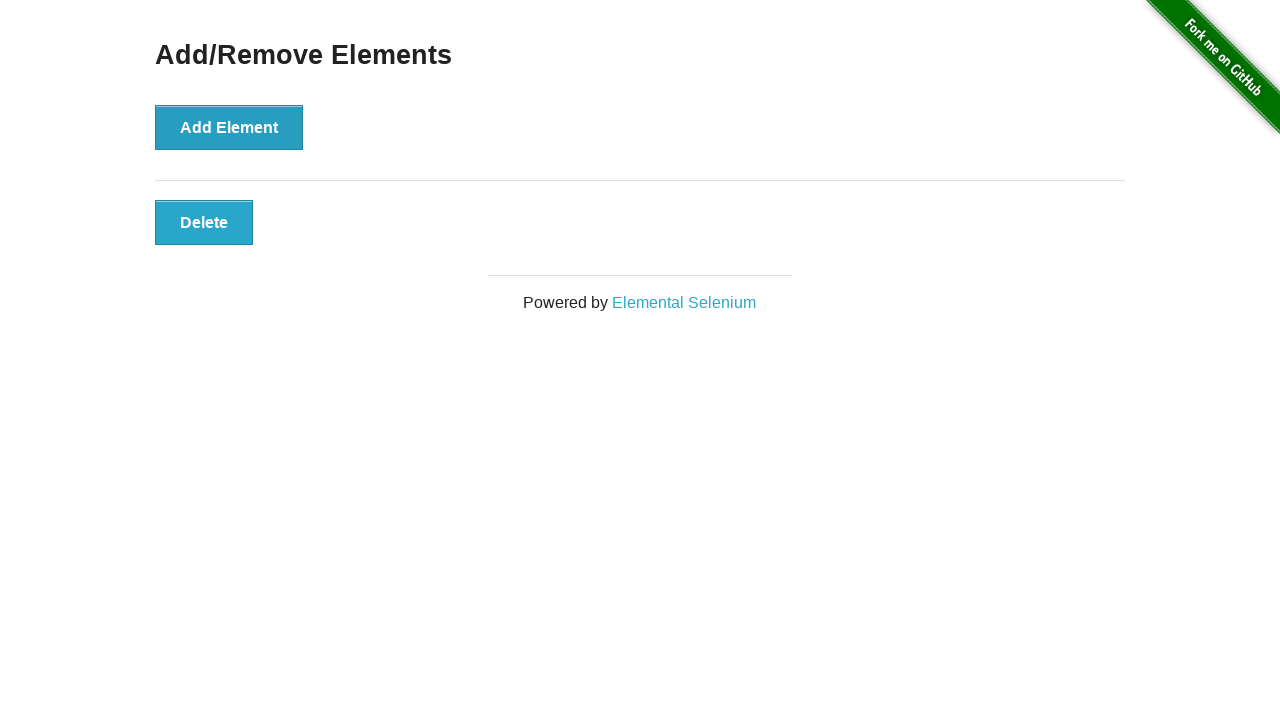

Clicked Add Element button (iteration 2 of 5) at (229, 127) on xpath=//button[@onclick='addElement()']
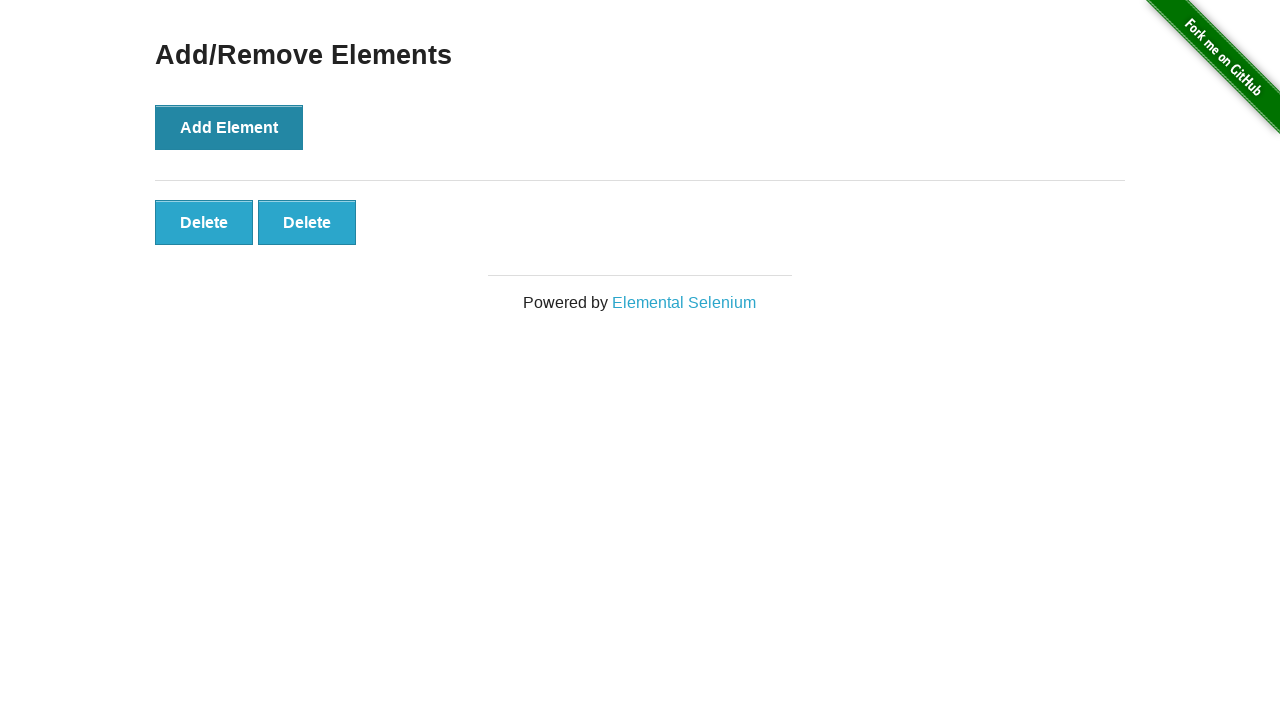

Clicked Add Element button (iteration 3 of 5) at (229, 127) on xpath=//button[@onclick='addElement()']
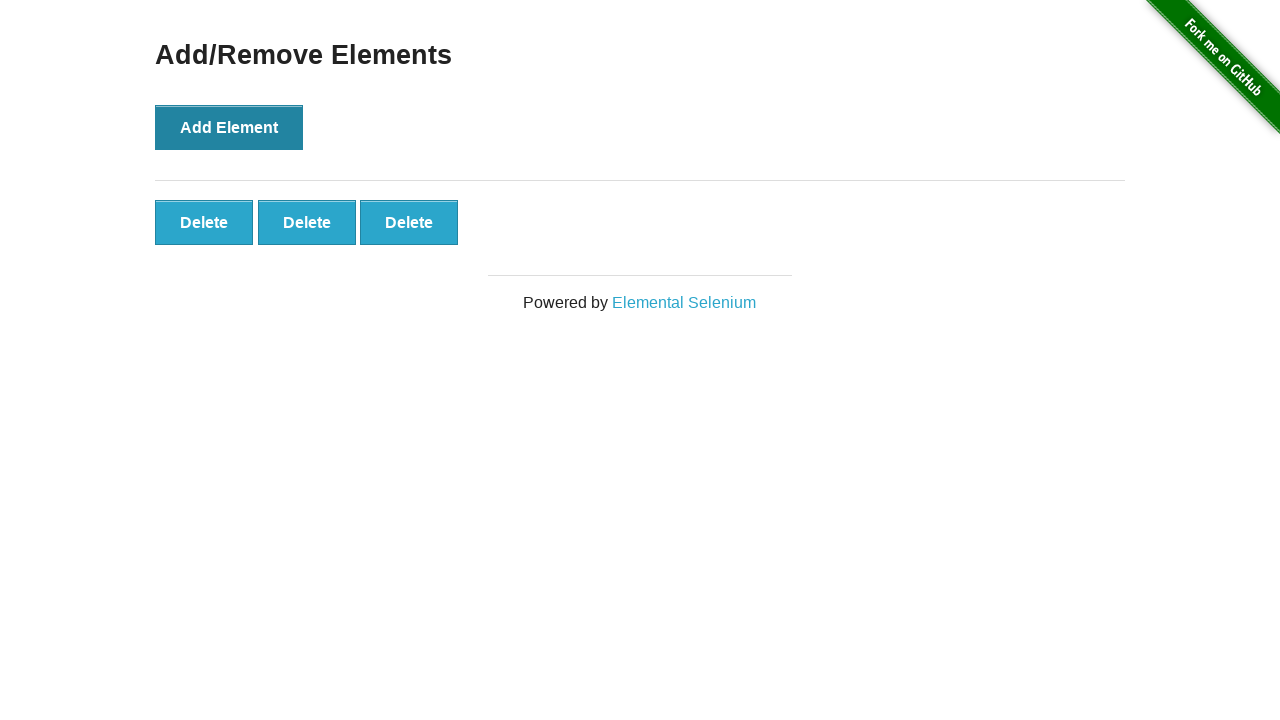

Clicked Add Element button (iteration 4 of 5) at (229, 127) on xpath=//button[@onclick='addElement()']
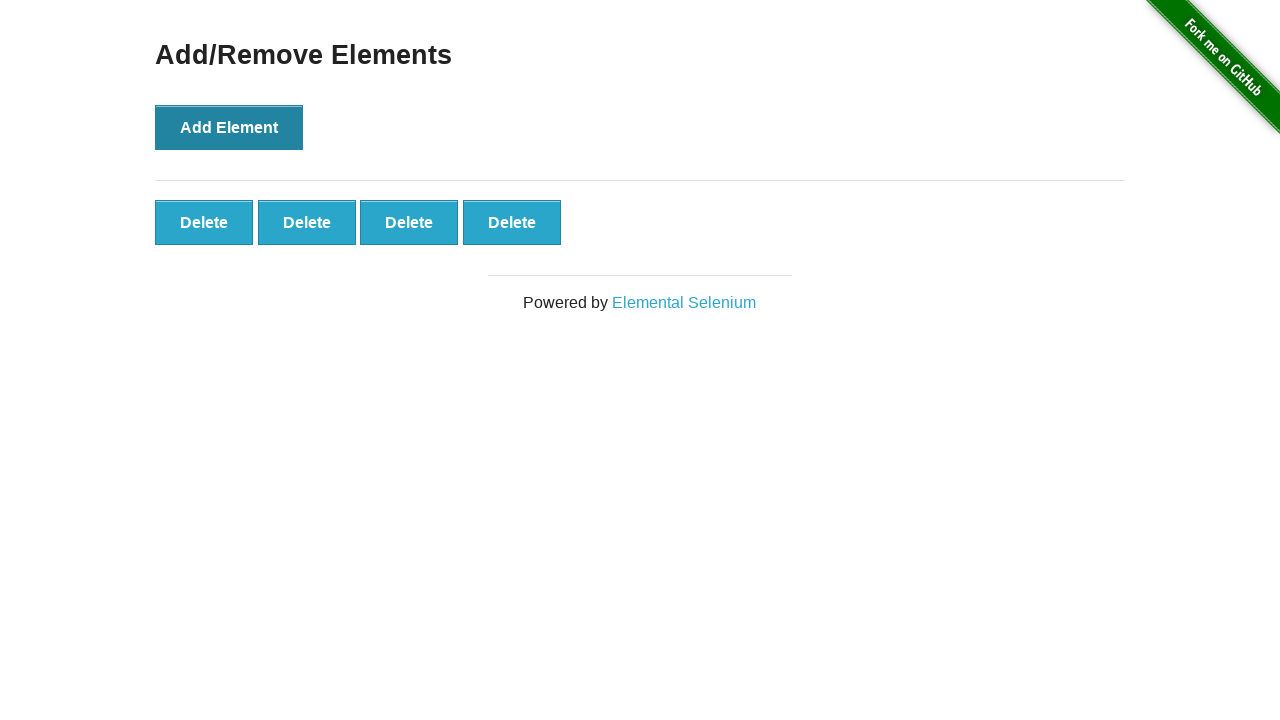

Clicked Add Element button (iteration 5 of 5) at (229, 127) on xpath=//button[@onclick='addElement()']
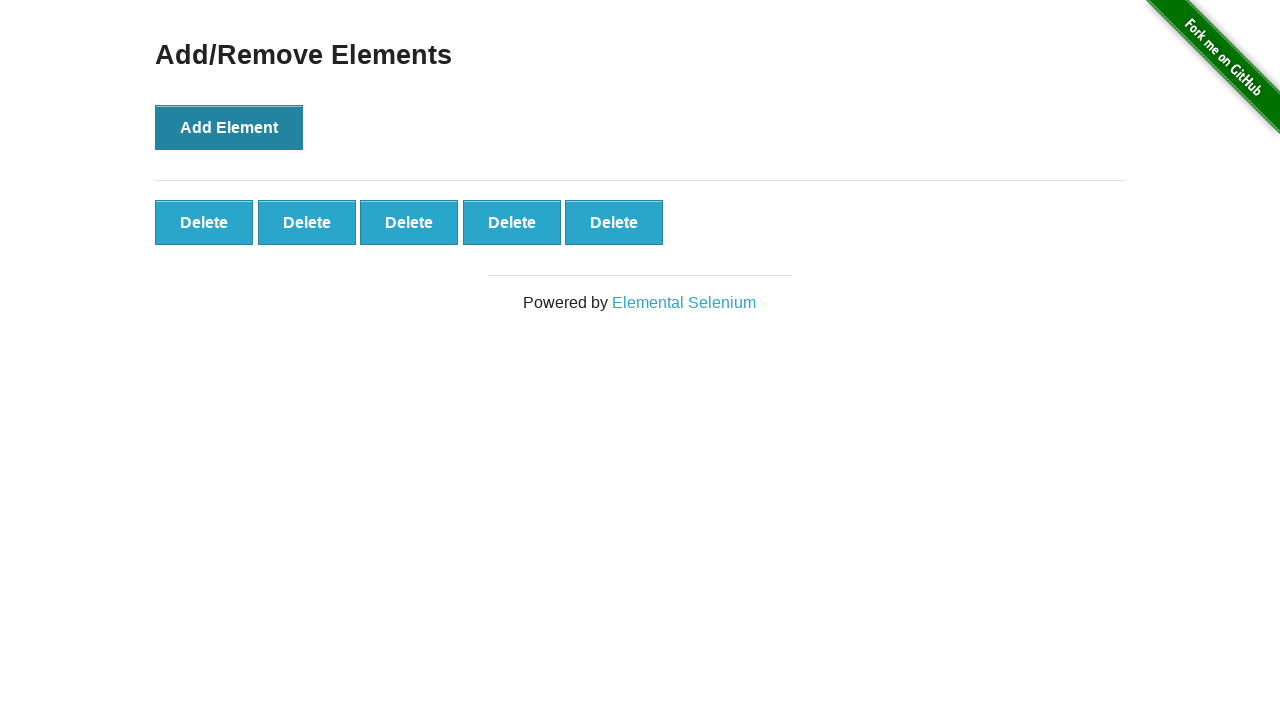

Verified Delete buttons are present after adding 5 elements
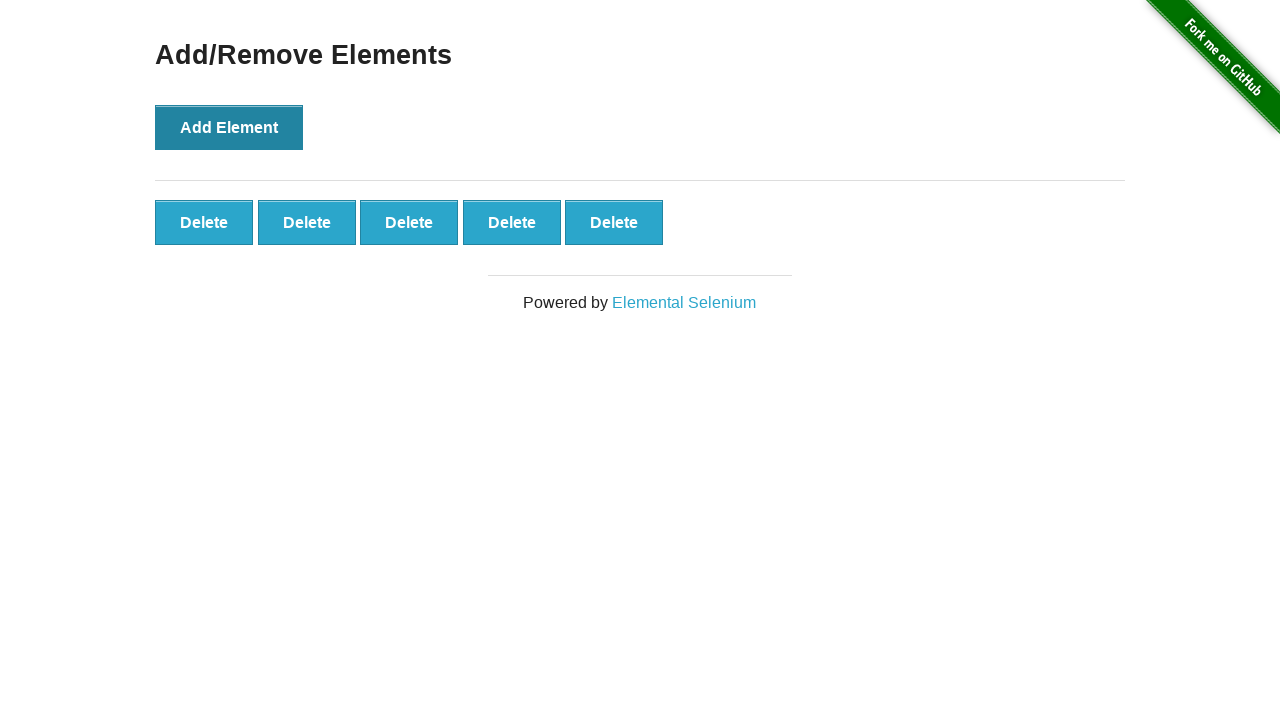

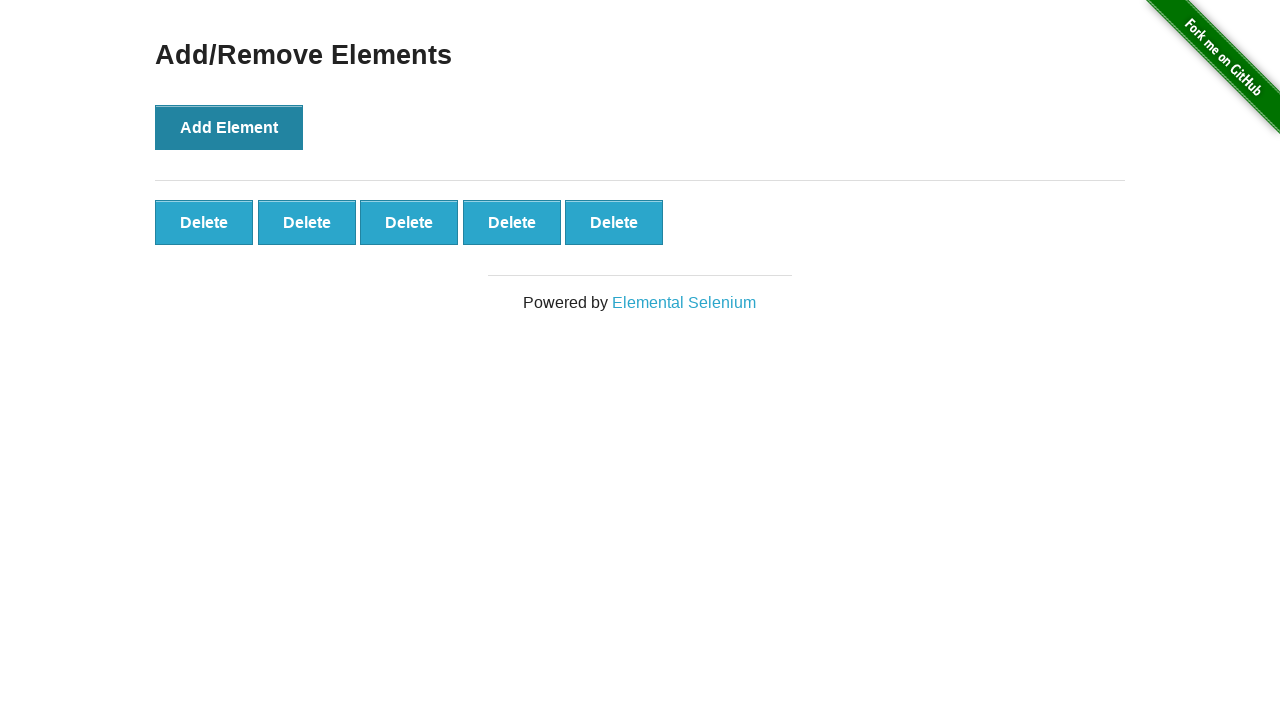